Tests editing a todo item by double-clicking and entering new text

Starting URL: https://demo.playwright.dev/todomvc

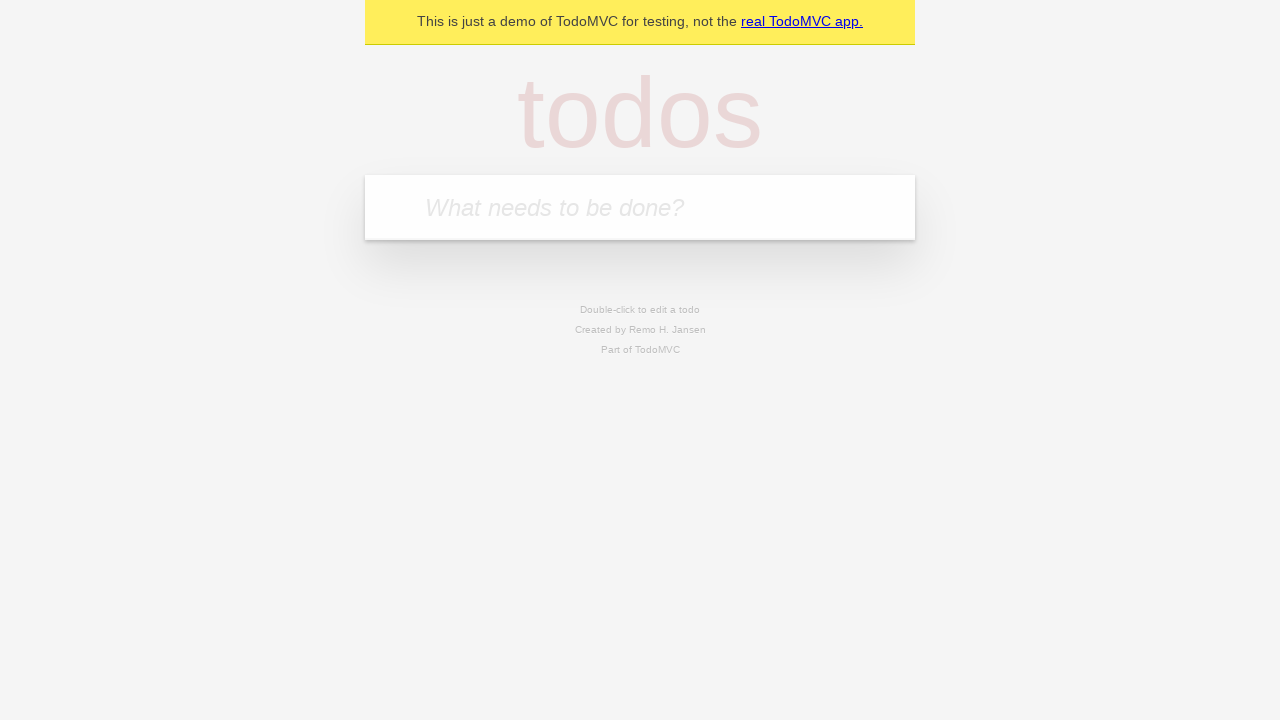

Filled input field with first todo item 'buy some cheese' on internal:attr=[placeholder="What needs to be done?"i]
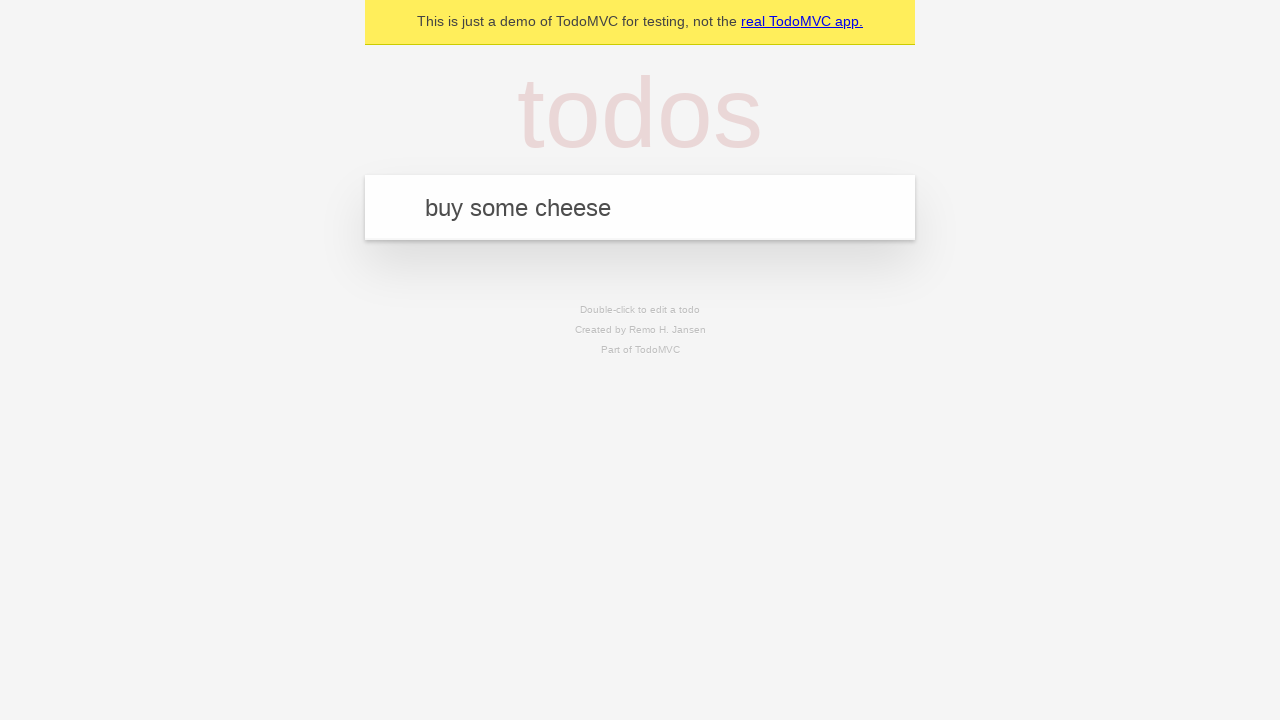

Pressed Enter to add first todo item on internal:attr=[placeholder="What needs to be done?"i]
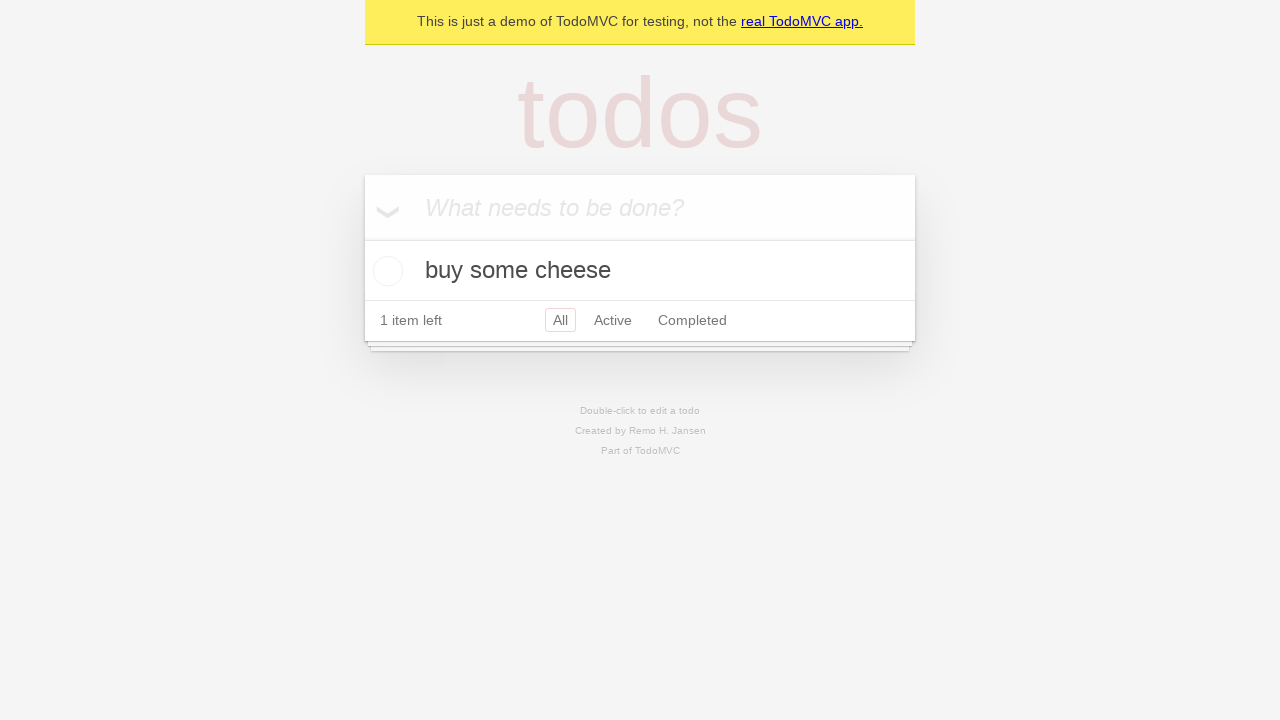

Filled input field with second todo item 'feed the cat' on internal:attr=[placeholder="What needs to be done?"i]
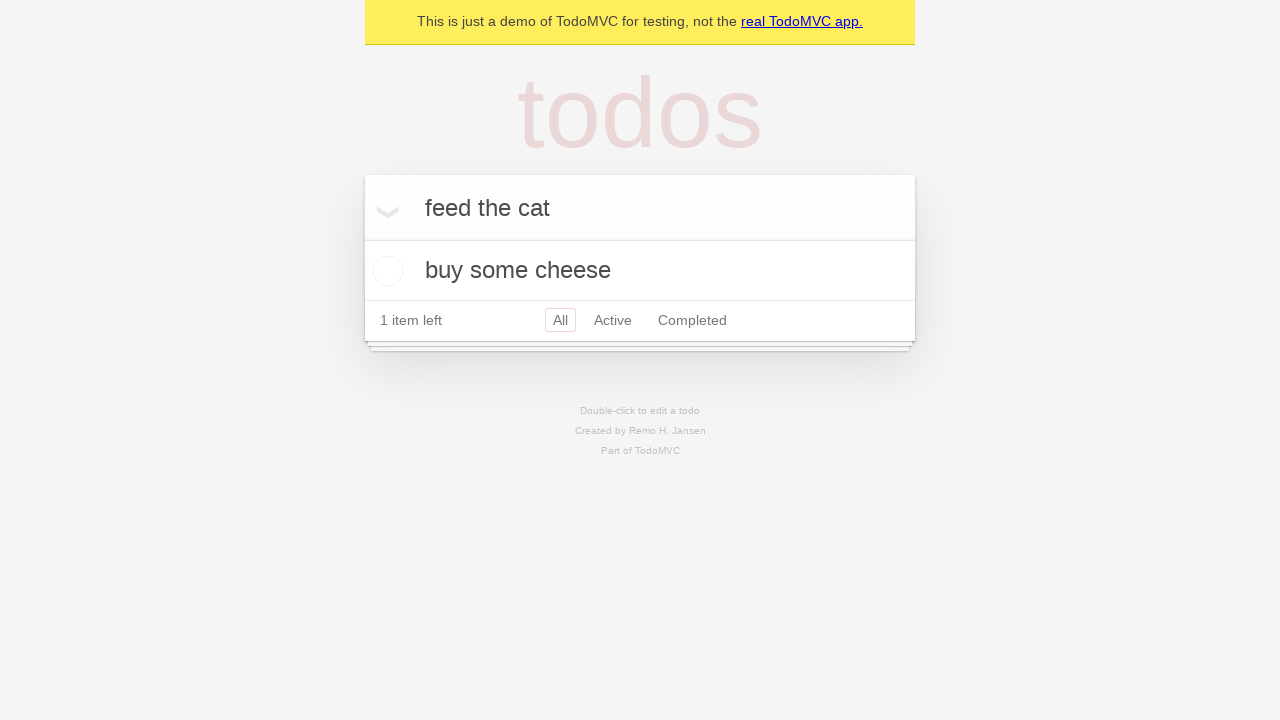

Pressed Enter to add second todo item on internal:attr=[placeholder="What needs to be done?"i]
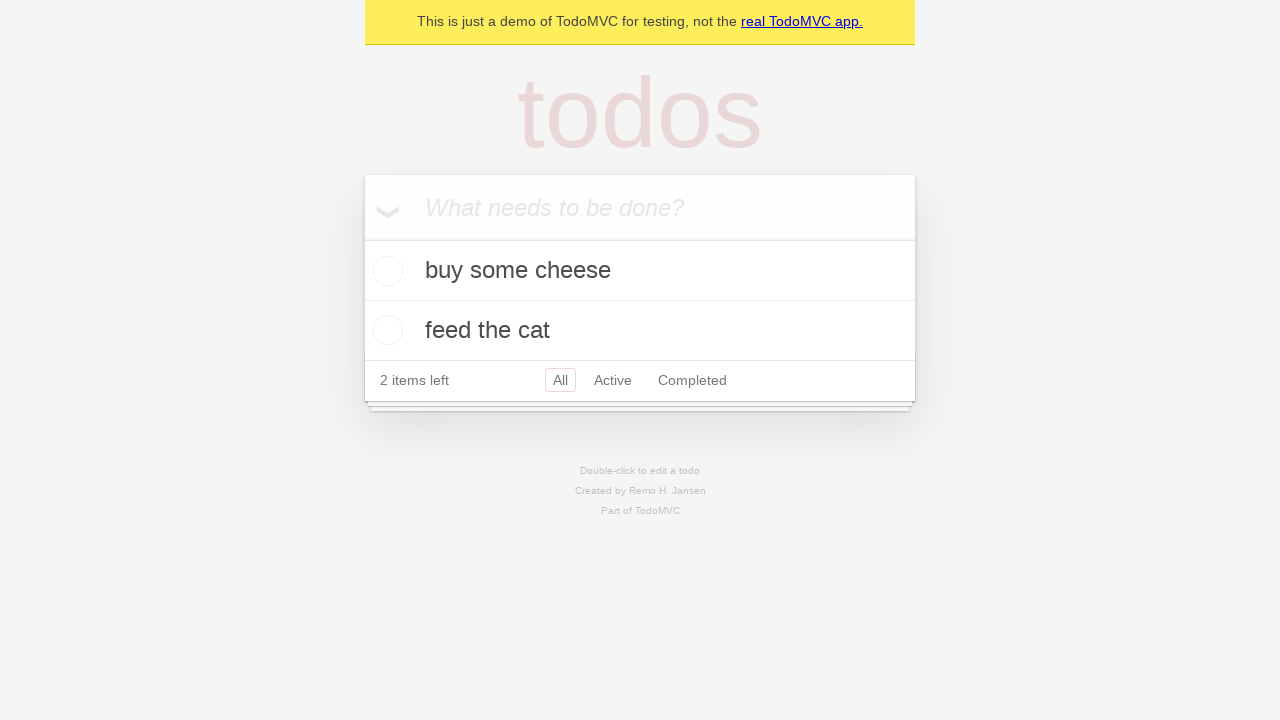

Filled input field with third todo item 'book a doctors appointment' on internal:attr=[placeholder="What needs to be done?"i]
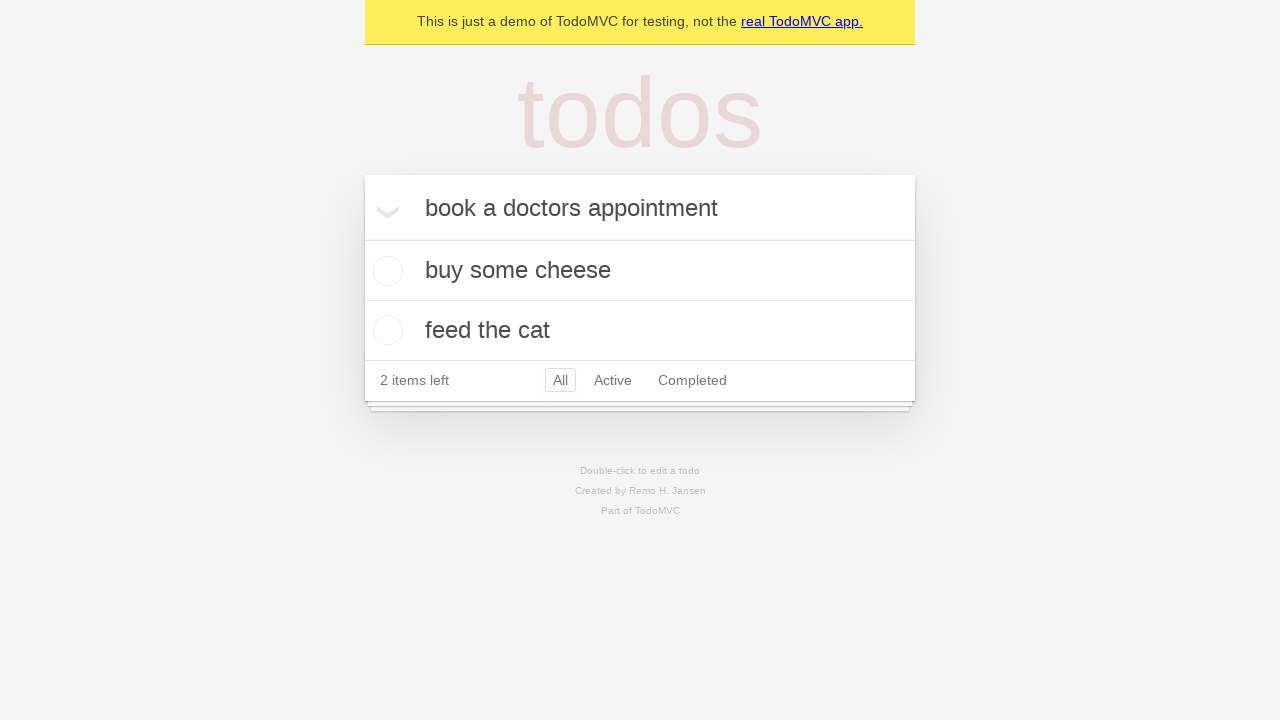

Pressed Enter to add third todo item on internal:attr=[placeholder="What needs to be done?"i]
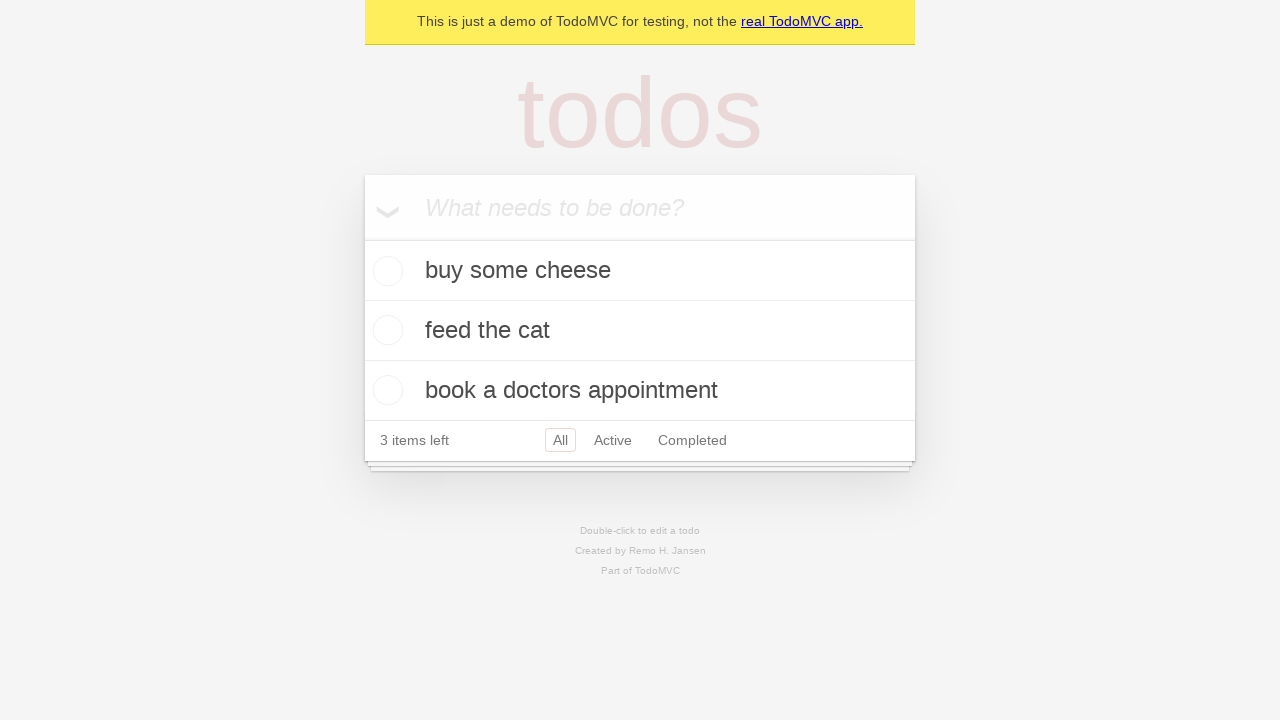

Double-clicked second todo item to enter edit mode at (640, 331) on internal:testid=[data-testid="todo-item"s] >> nth=1
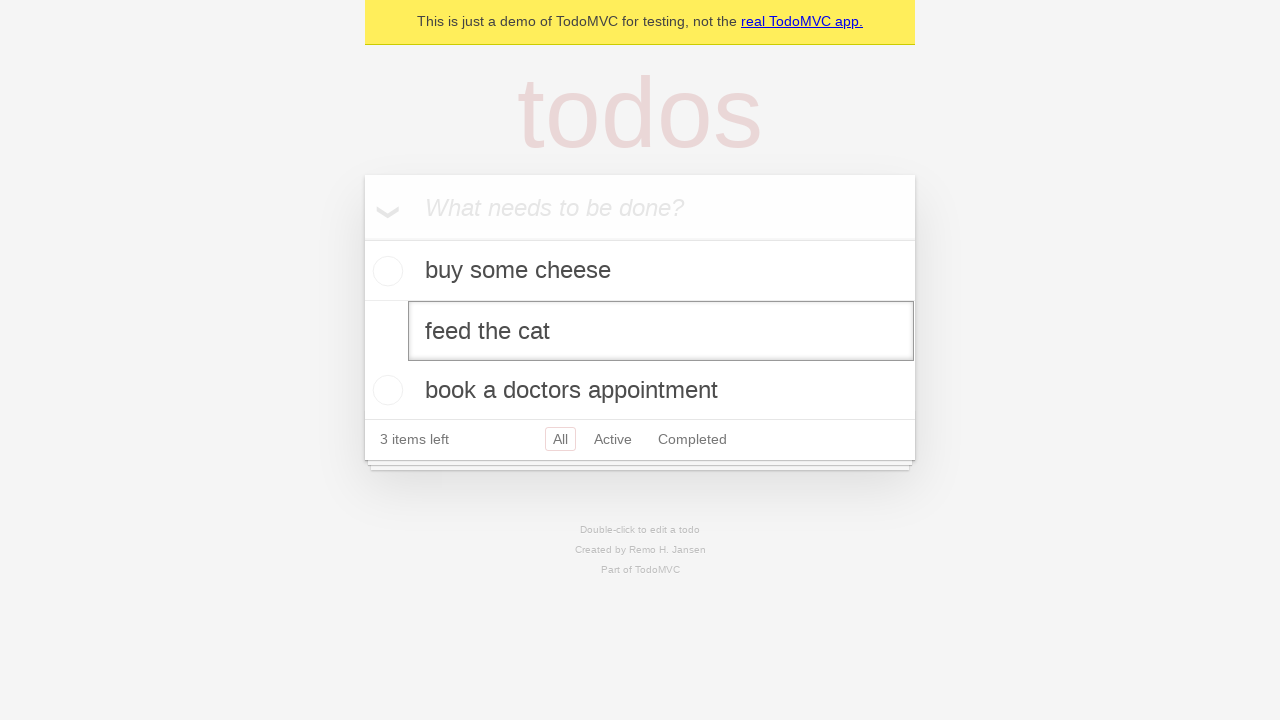

Filled edit textbox with new text 'buy some sausages' on internal:testid=[data-testid="todo-item"s] >> nth=1 >> internal:role=textbox[nam
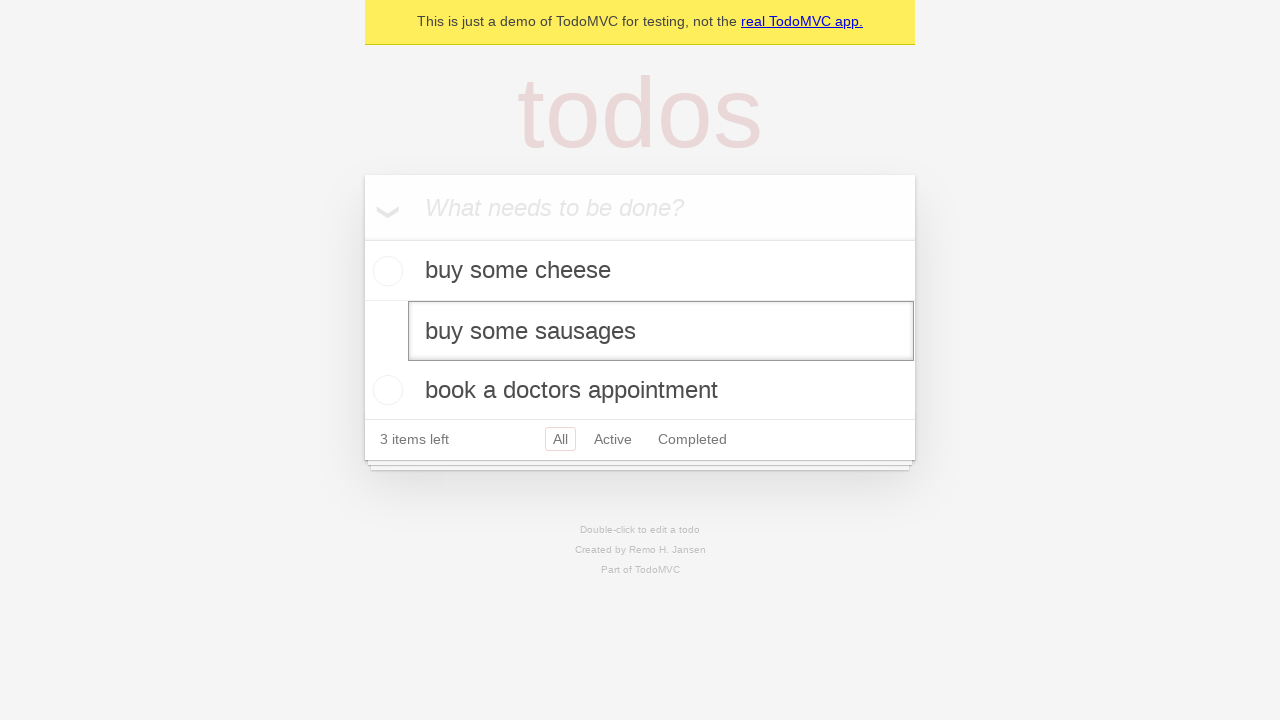

Pressed Enter to confirm the edit and save the updated todo item on internal:testid=[data-testid="todo-item"s] >> nth=1 >> internal:role=textbox[nam
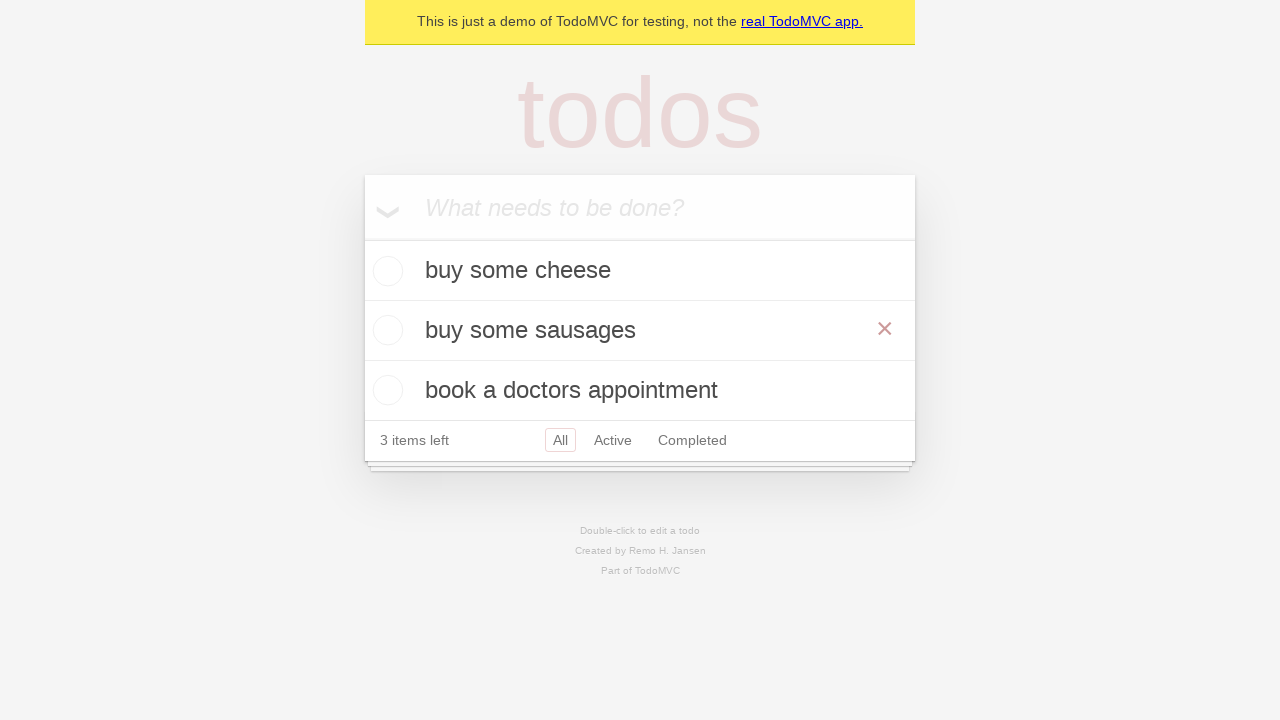

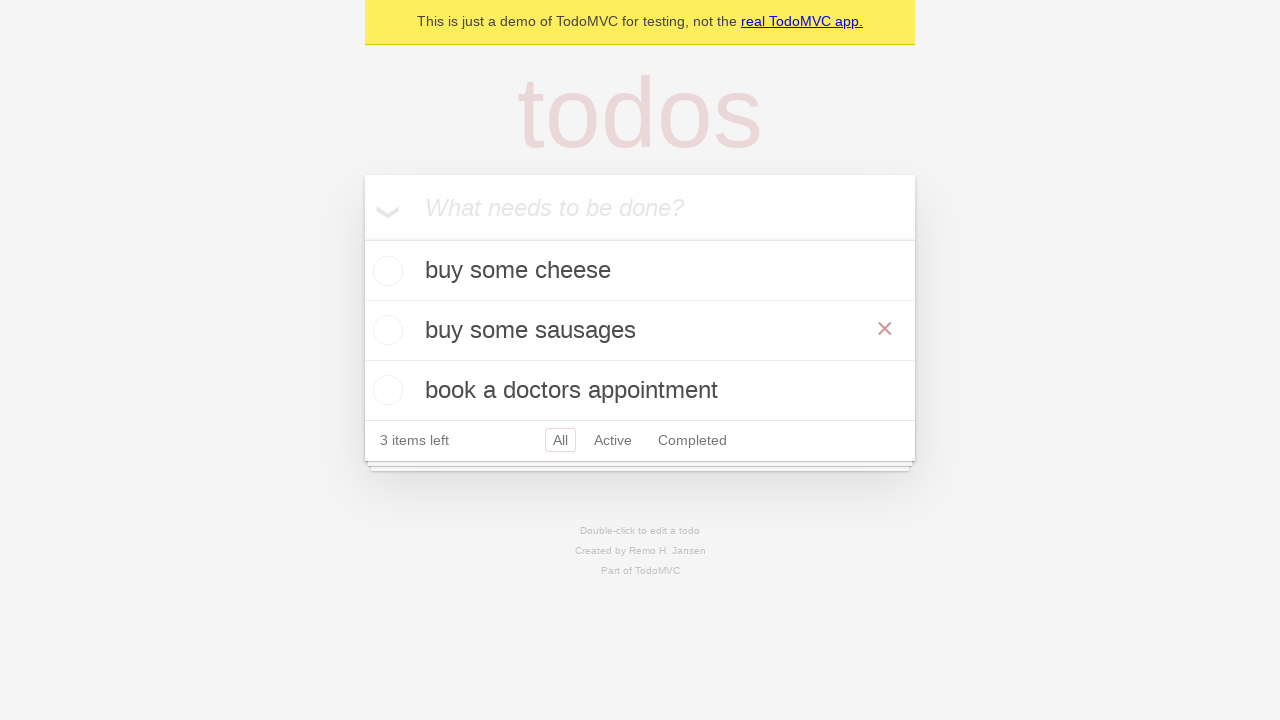